Tests mouse interaction by moving to a specific screen offset position and clicking on the Selenium website

Starting URL: https://www.selenium.dev/

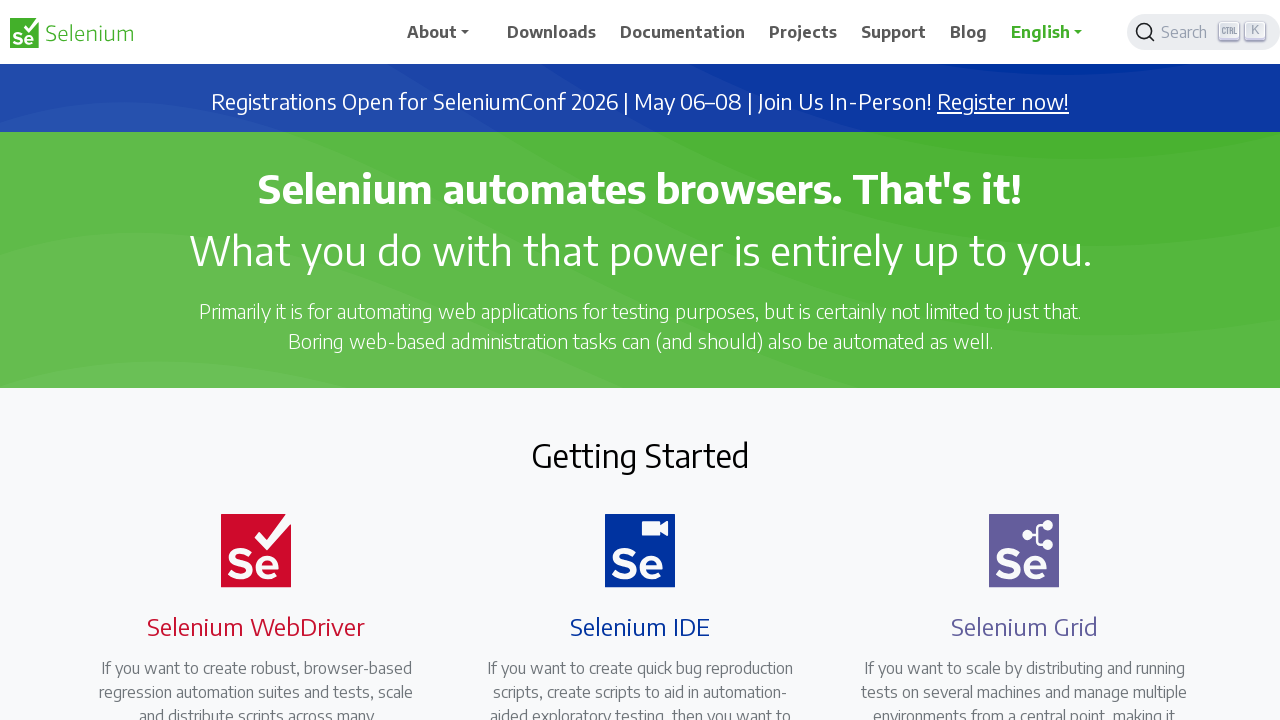

Moved mouse to offset position (657, 31) on the Selenium website at (657, 31)
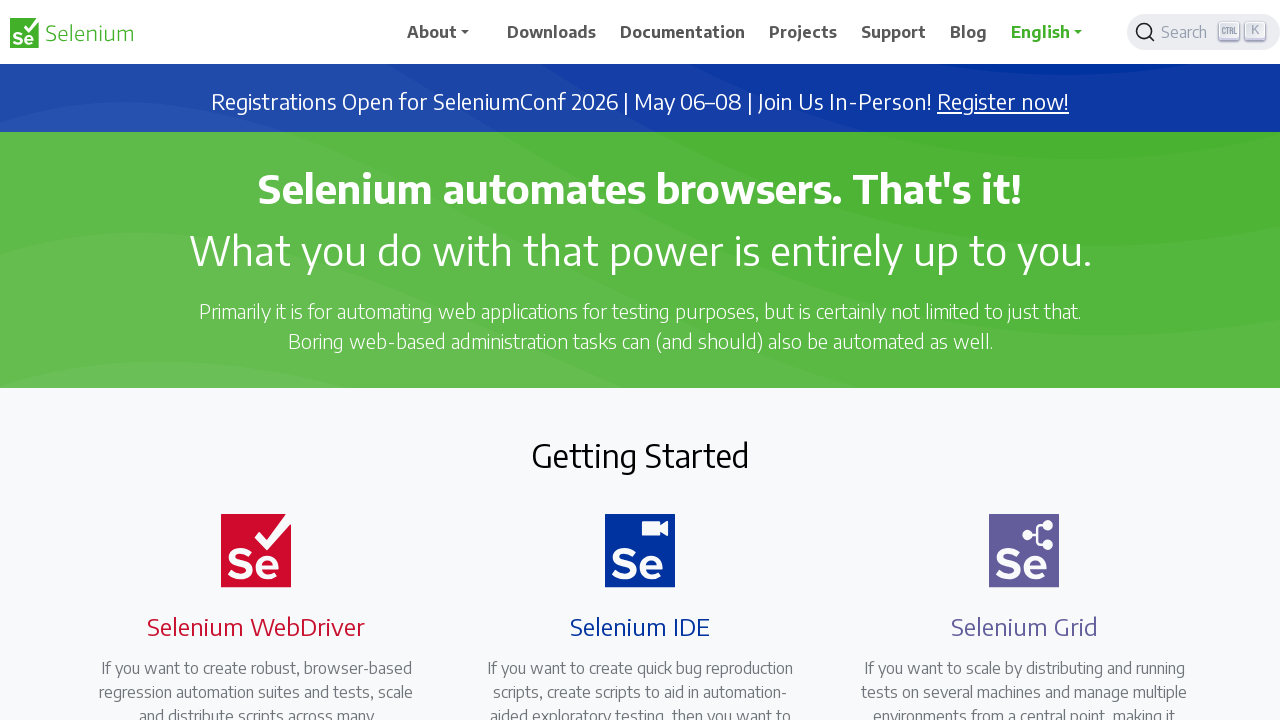

Clicked at offset position (657, 31) at (657, 31)
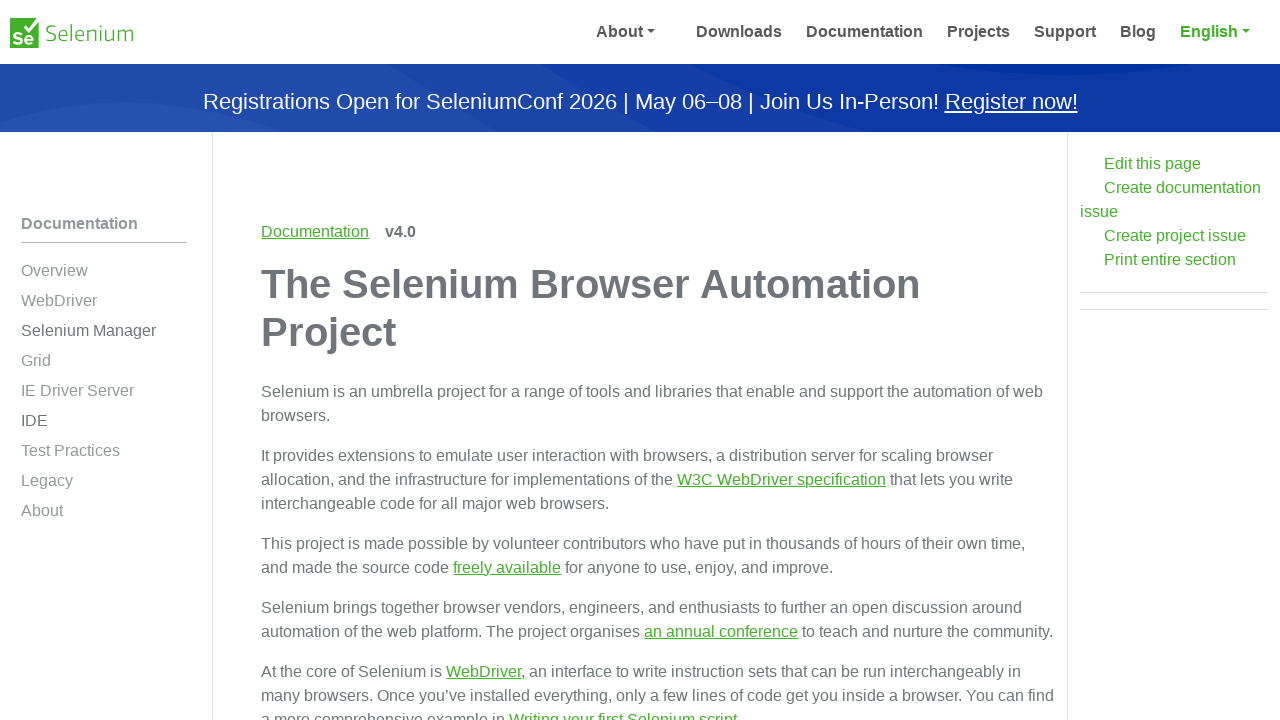

Waited 1000ms to observe the result of the click action
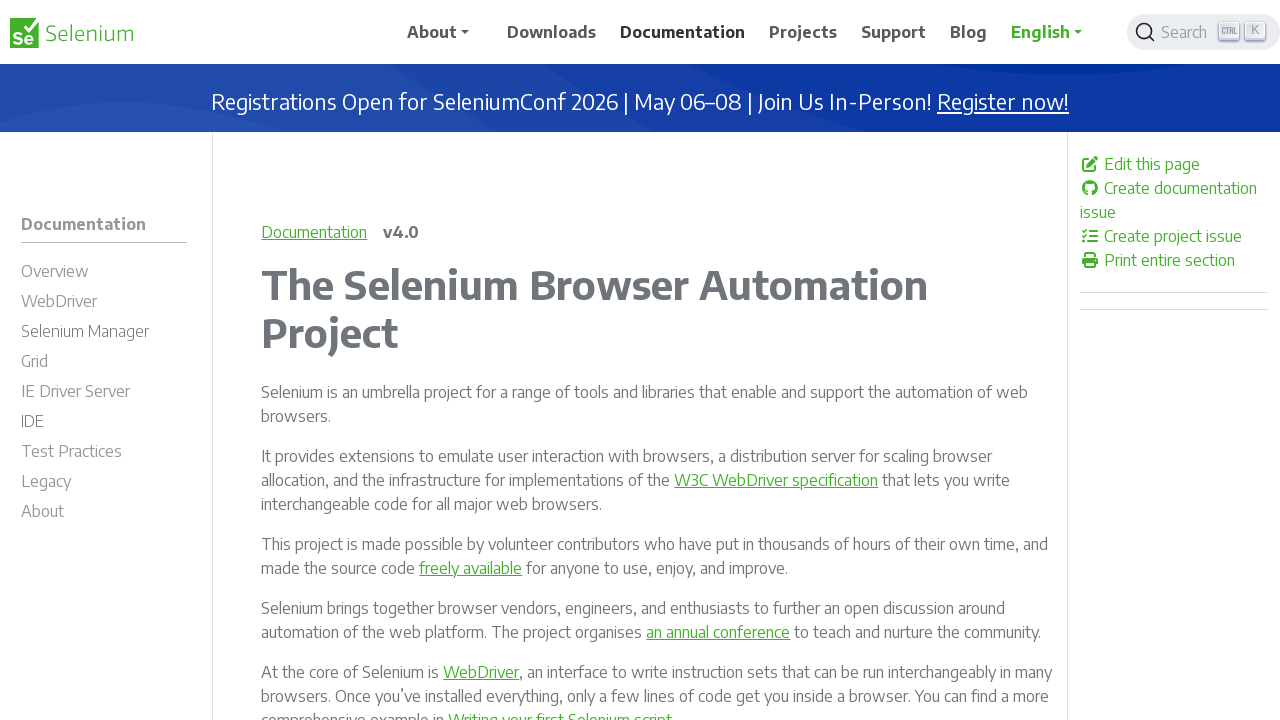

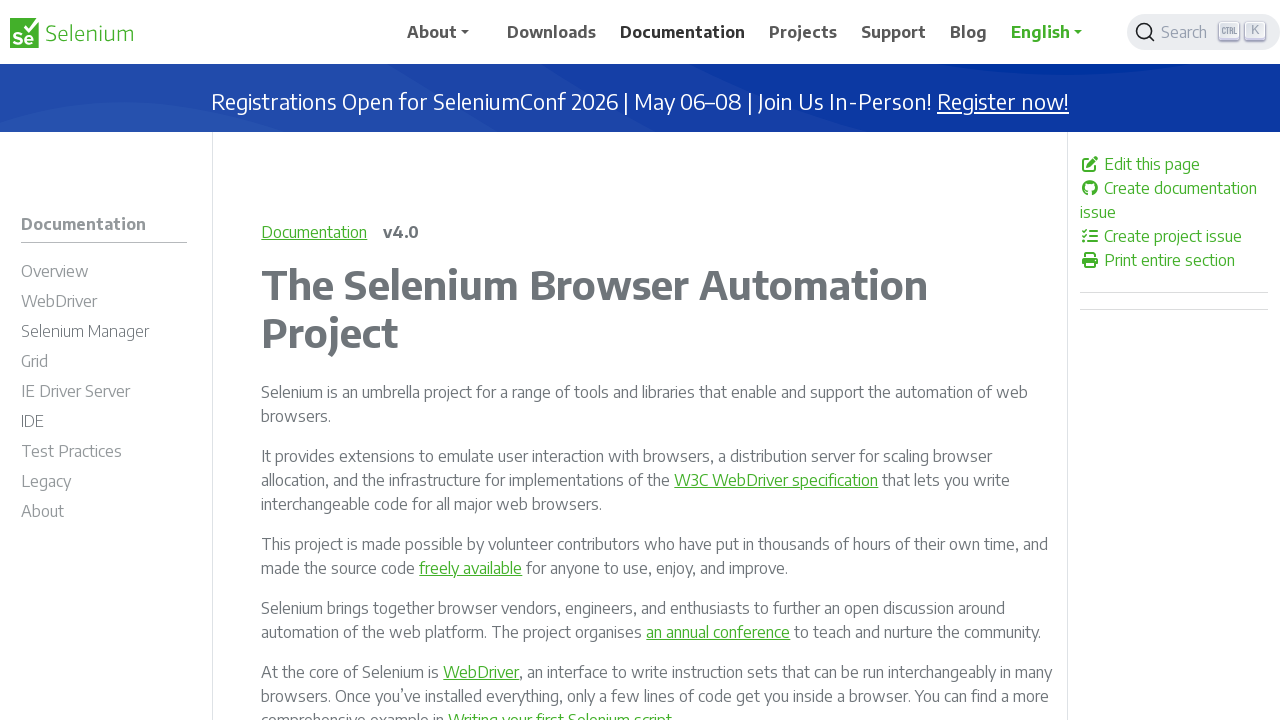